Tests JavaScript prompt dialog by entering text and verifying the result displays the entered text.

Starting URL: https://the-internet.herokuapp.com/javascript_alerts

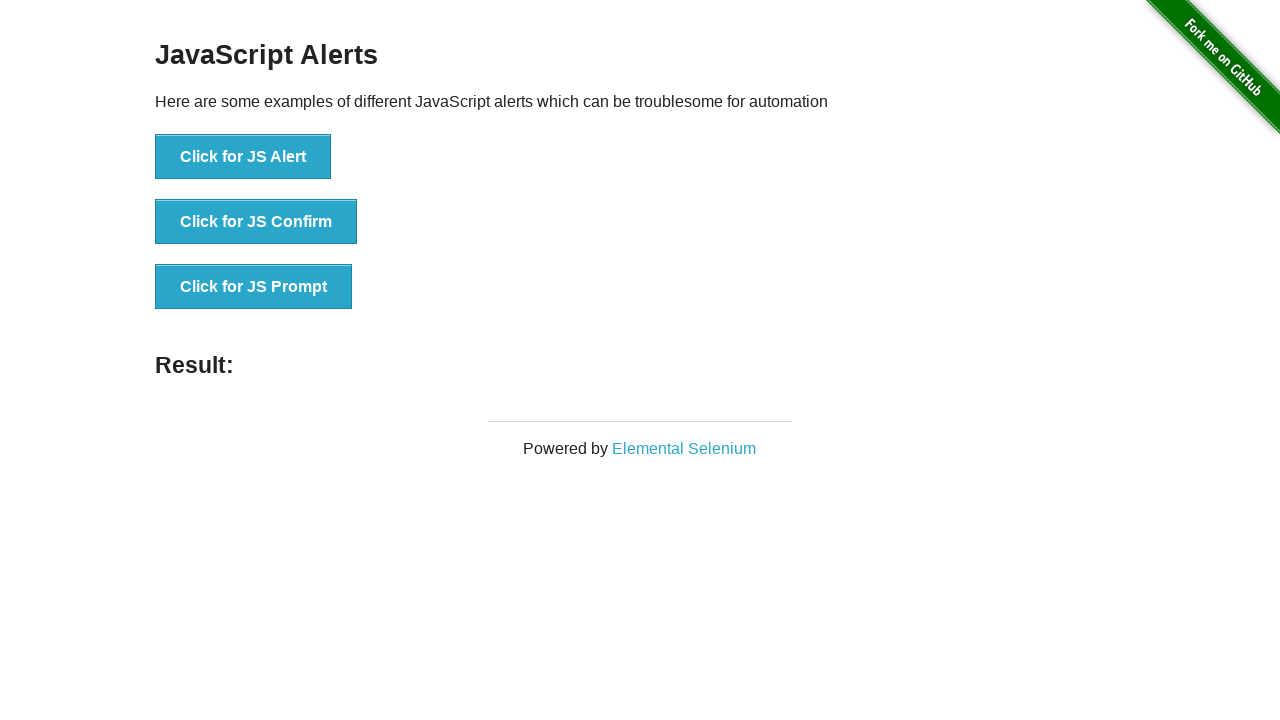

Set up dialog handler to accept prompt with 'hello there'
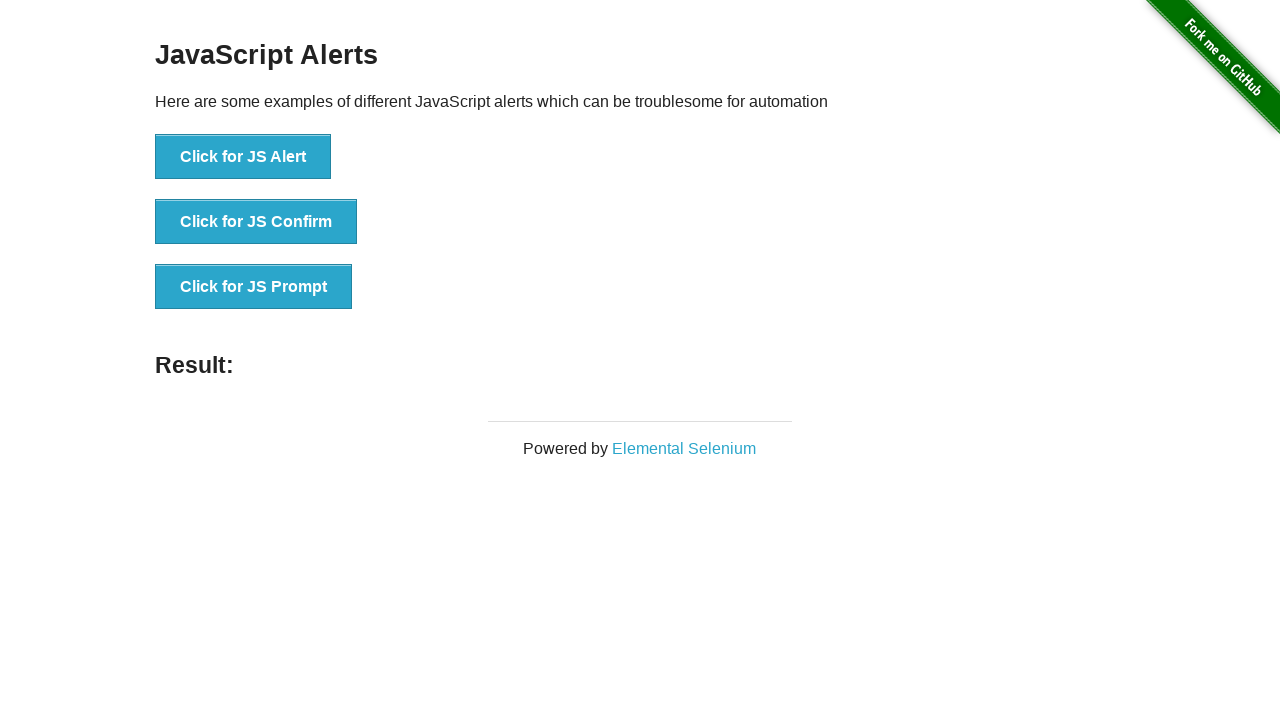

Clicked JS Prompt button to trigger dialog at (254, 287) on button[onclick="jsPrompt()"]
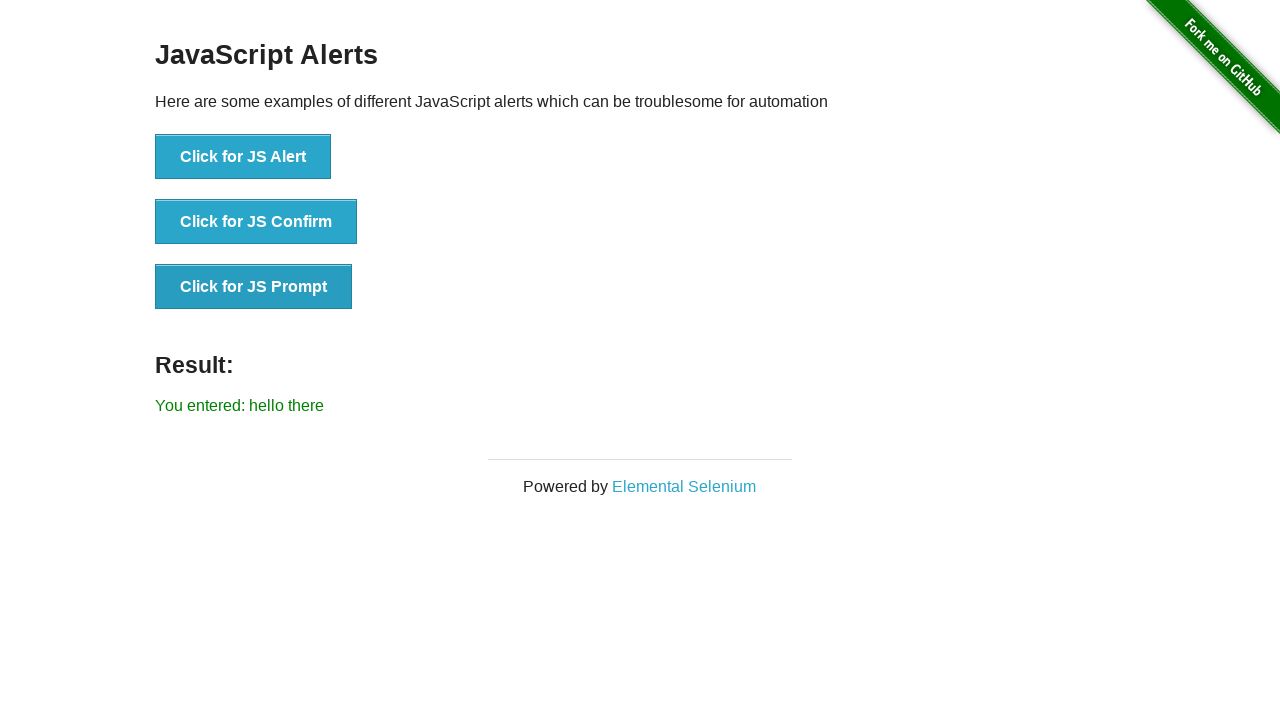

Verified result displays 'You entered: hello there'
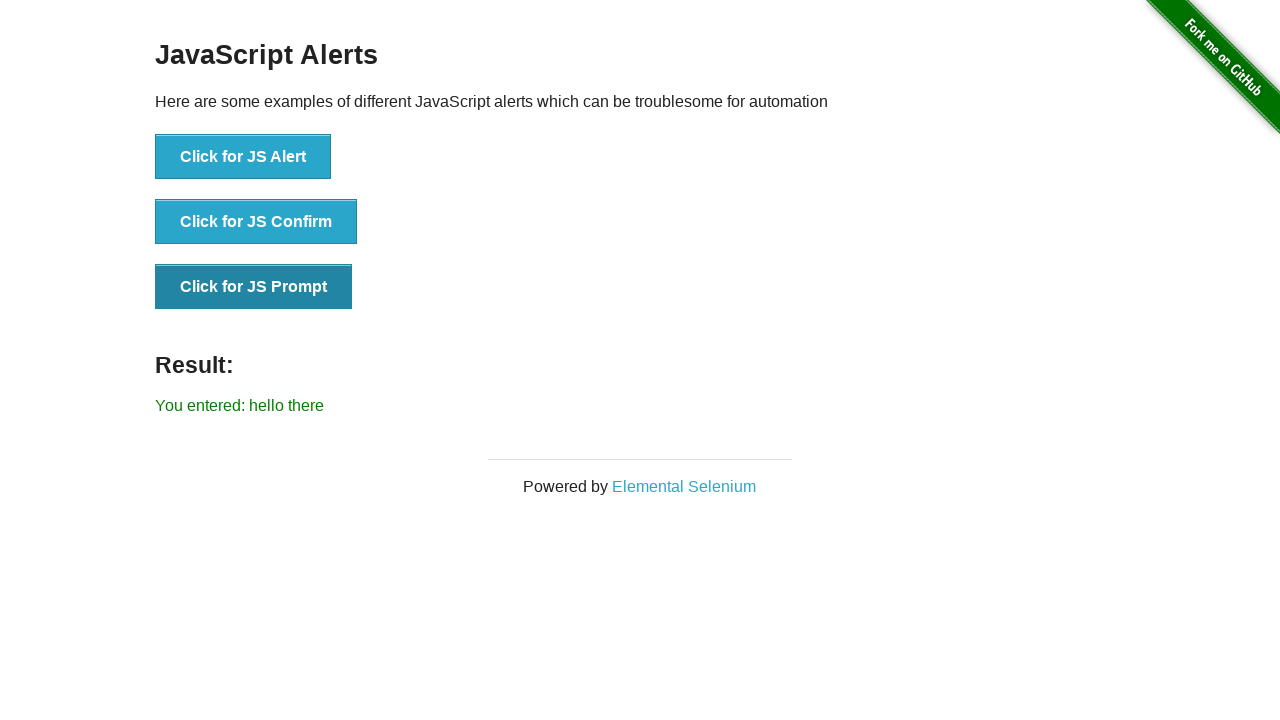

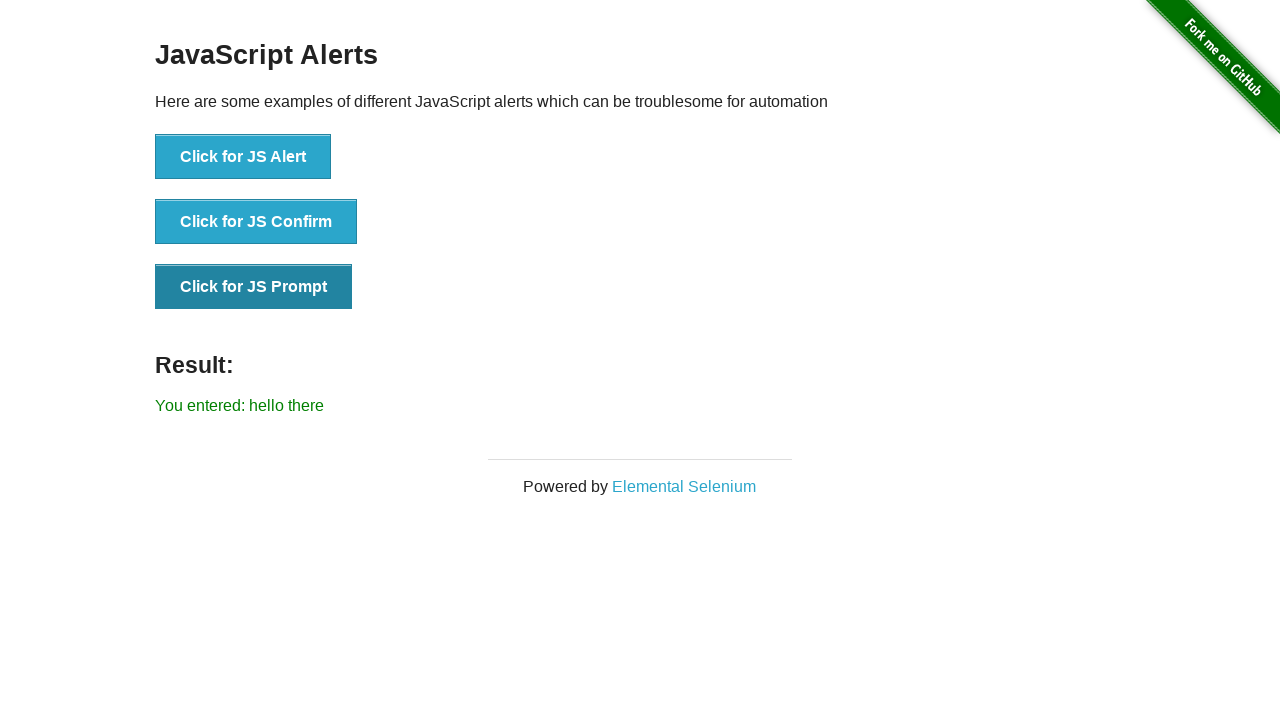